Tests file download functionality by clicking a download button

Starting URL: http://85.192.34.140:8081/

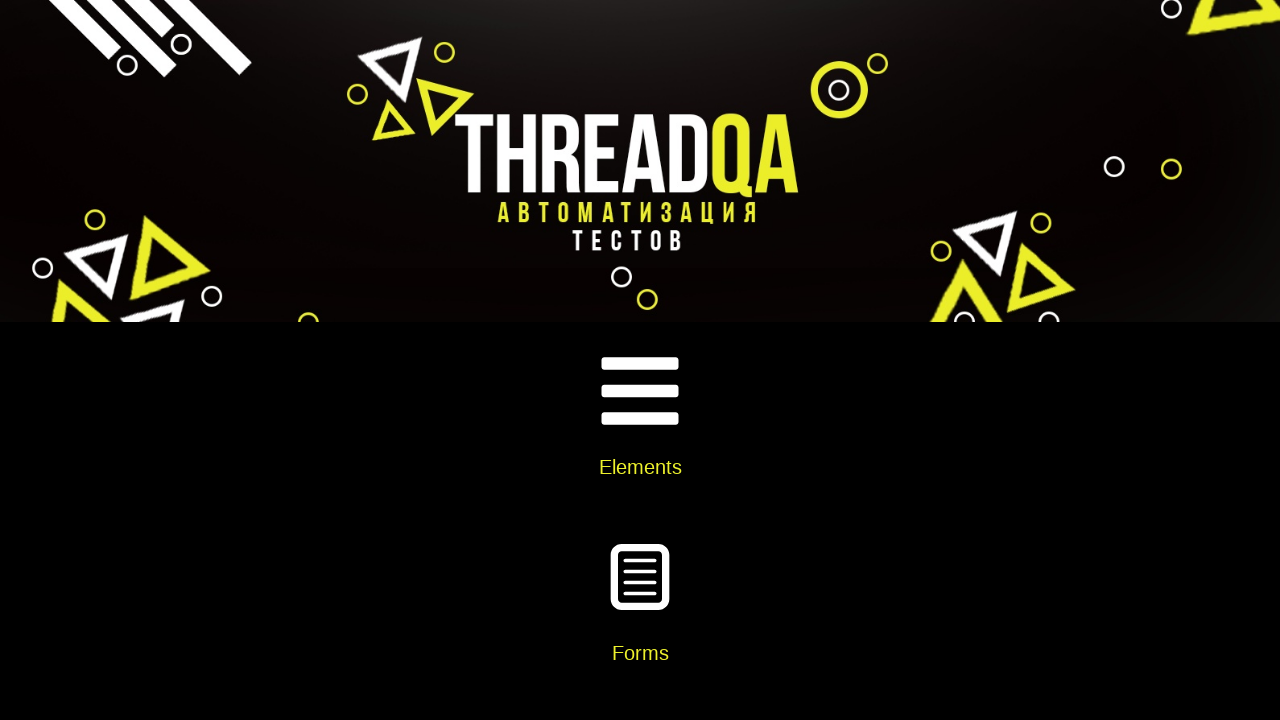

Clicked on Elements card at (640, 467) on xpath=//div[@class='card-body']//h5[text()='Elements']
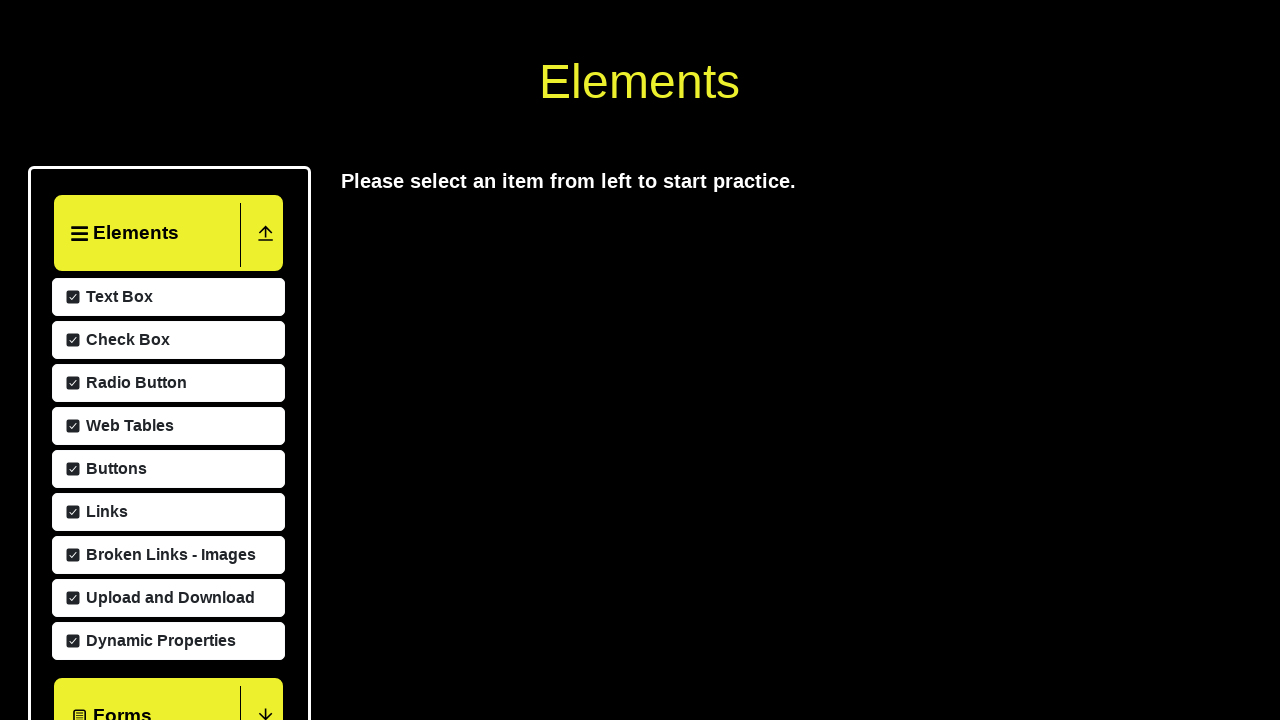

Clicked on Upload and Download menu item at (168, 360) on xpath=//span[text()='Upload and Download']
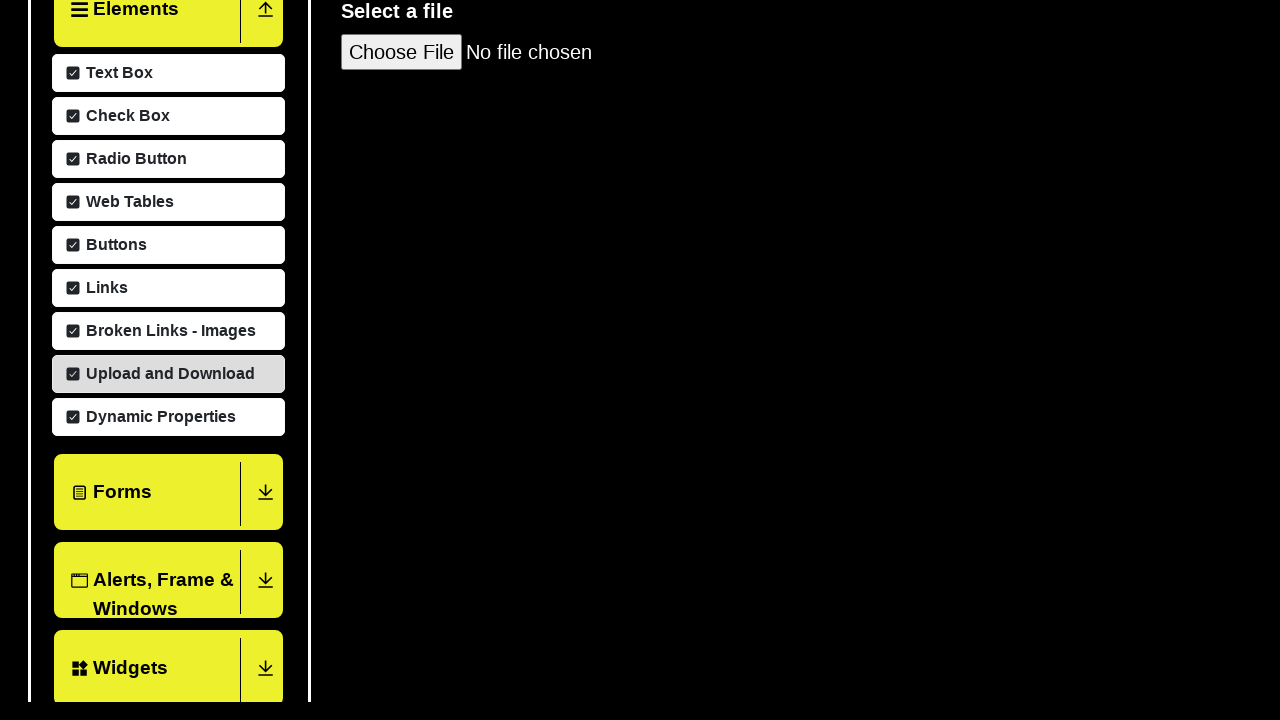

Clicked download button and file download started at (391, 19) on #downloadButton
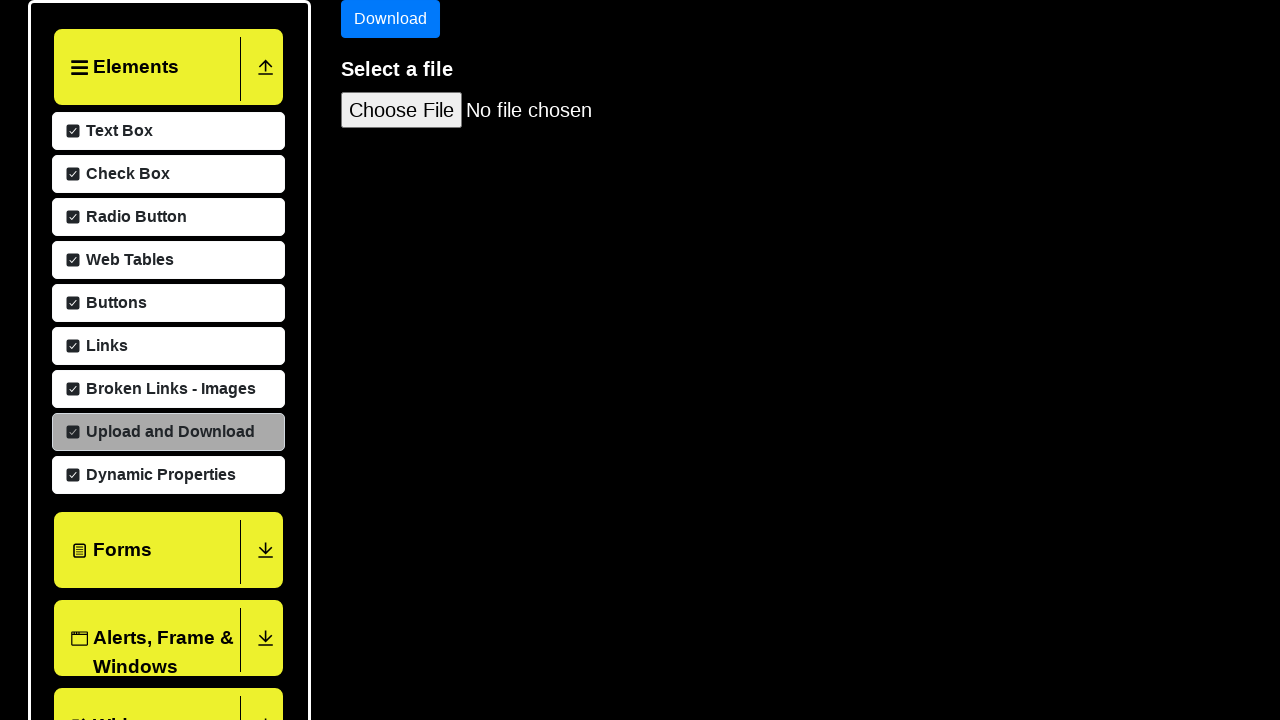

File download completed successfully
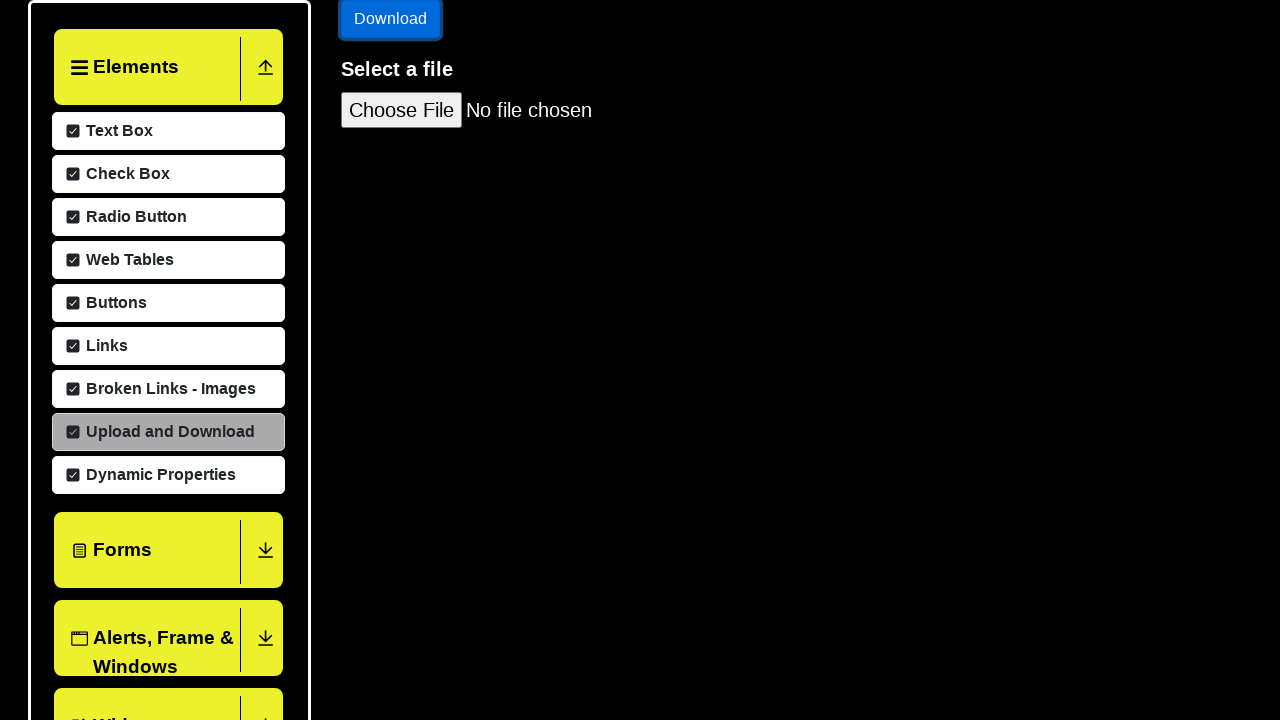

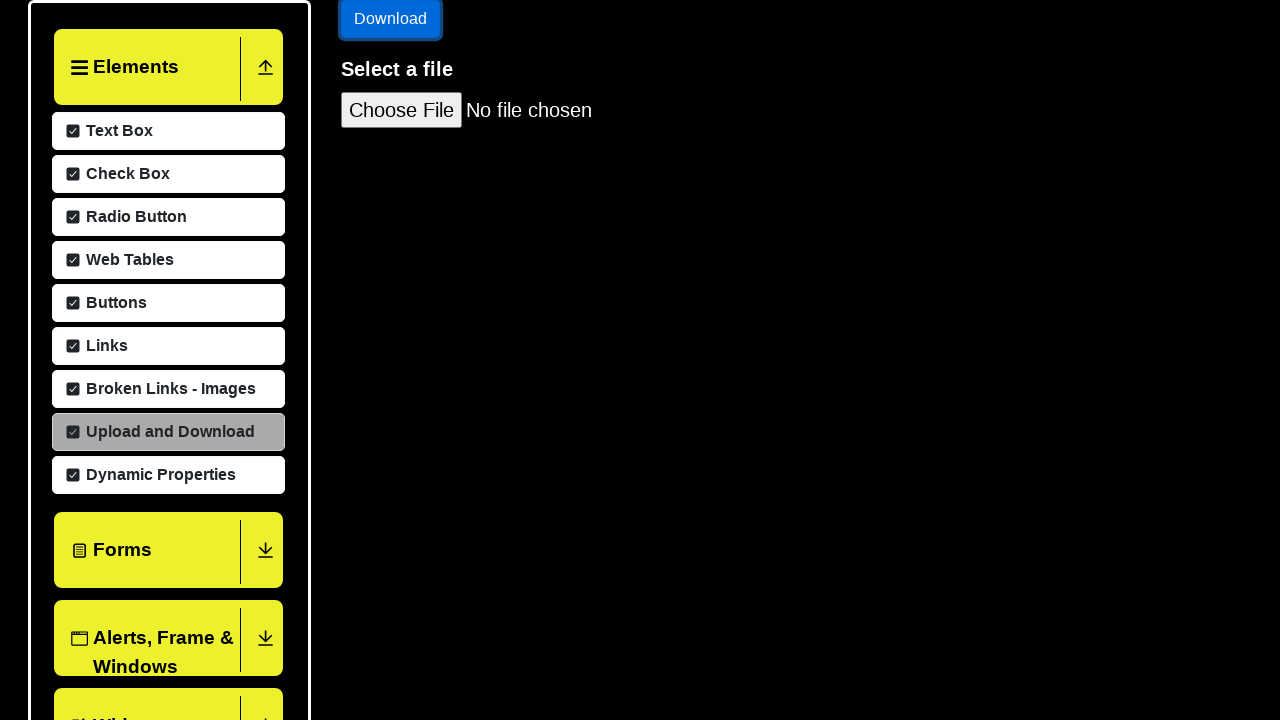